Navigates to the erail.in train schedule page showing trains between New Delhi and Mumbai Central, and verifies the train list table is displayed.

Starting URL: https://erail.in/trains-between-stations/new-delhi-NDLS/mumbai-central-BCT

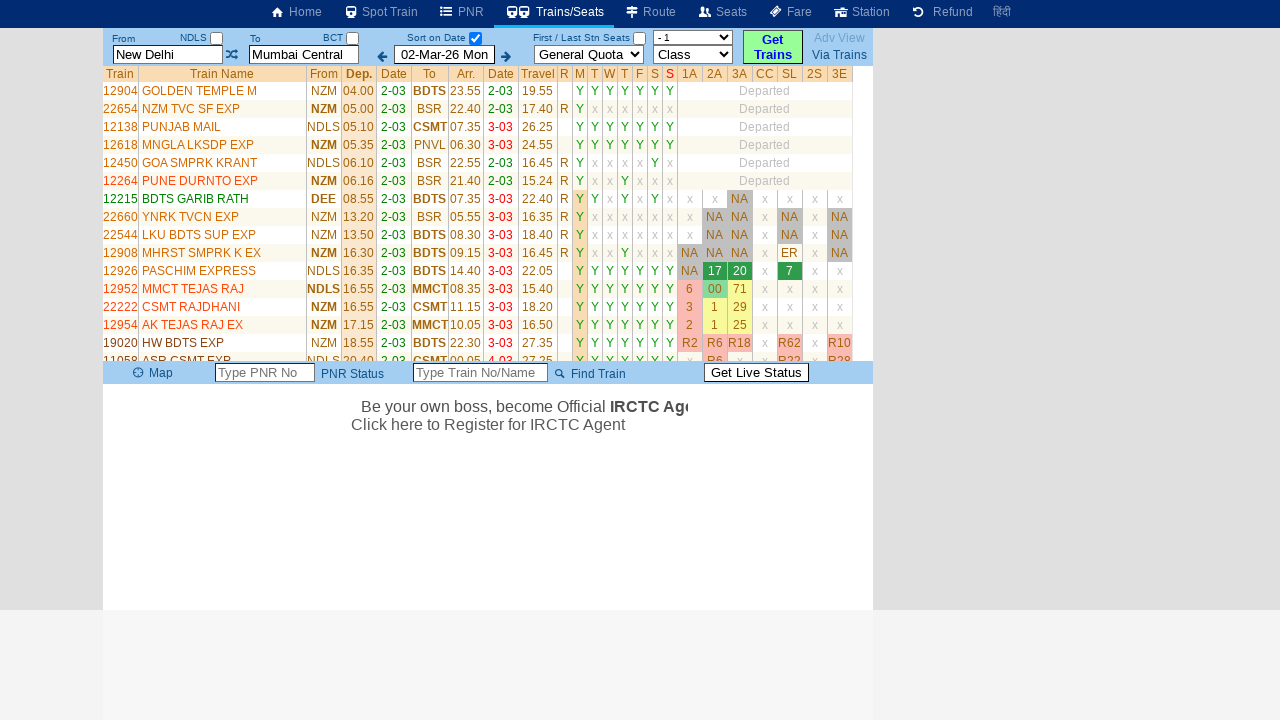

Train list table loaded on erail.in page for New Delhi to Mumbai Central route
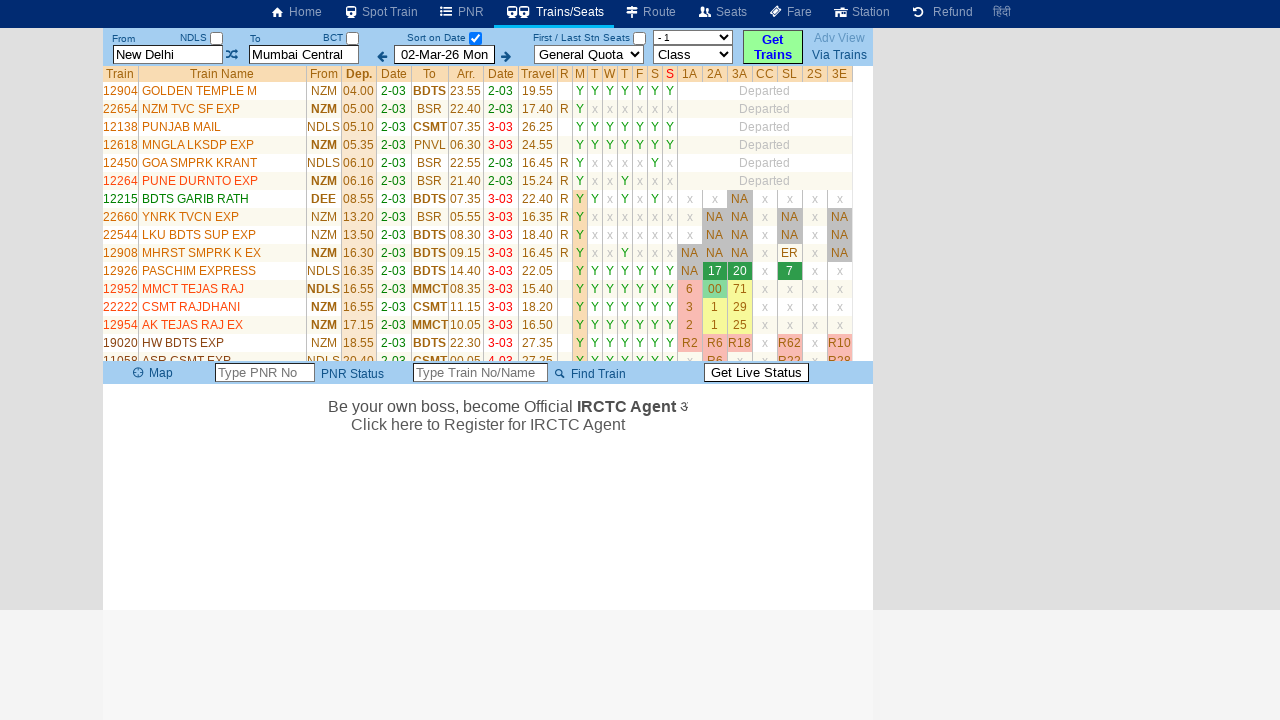

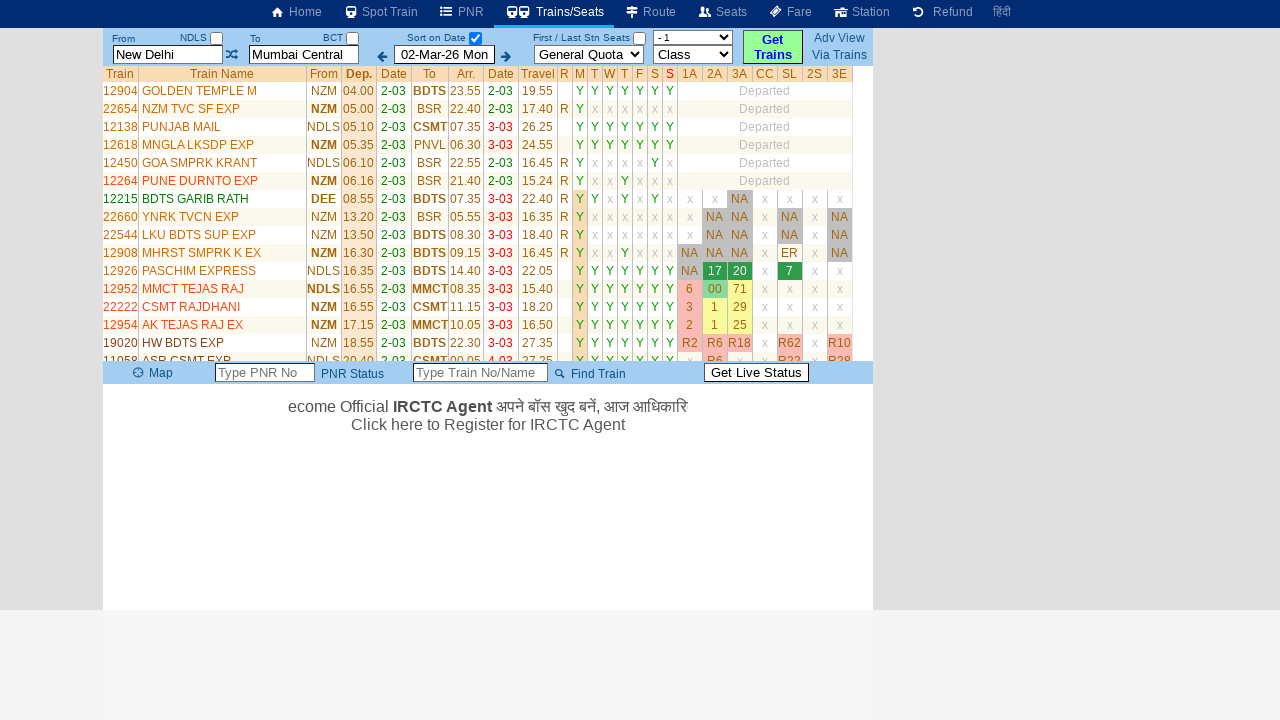